Tests drag and drop functionality by dragging a draggable element and dropping it onto a droppable target using click-and-hold, move, and release actions.

Starting URL: http://jqueryui.com/resources/demos/droppable/default.html

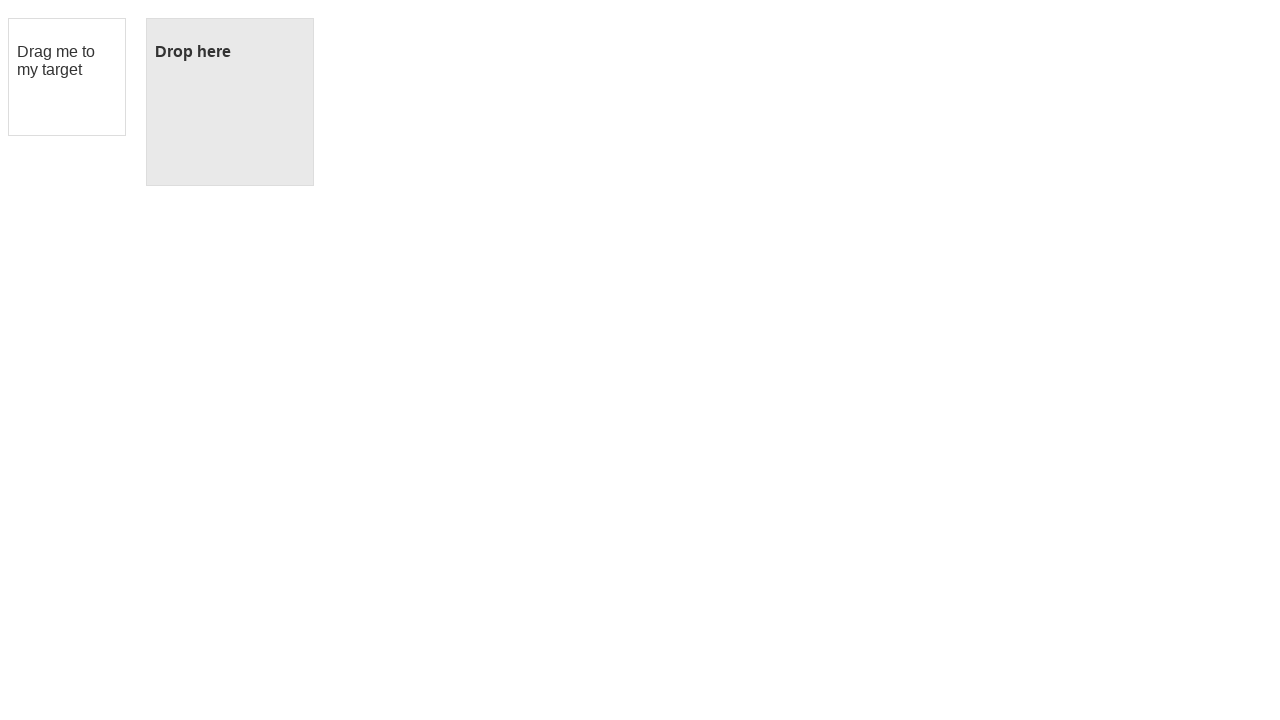

Located draggable element with ID 'draggable'
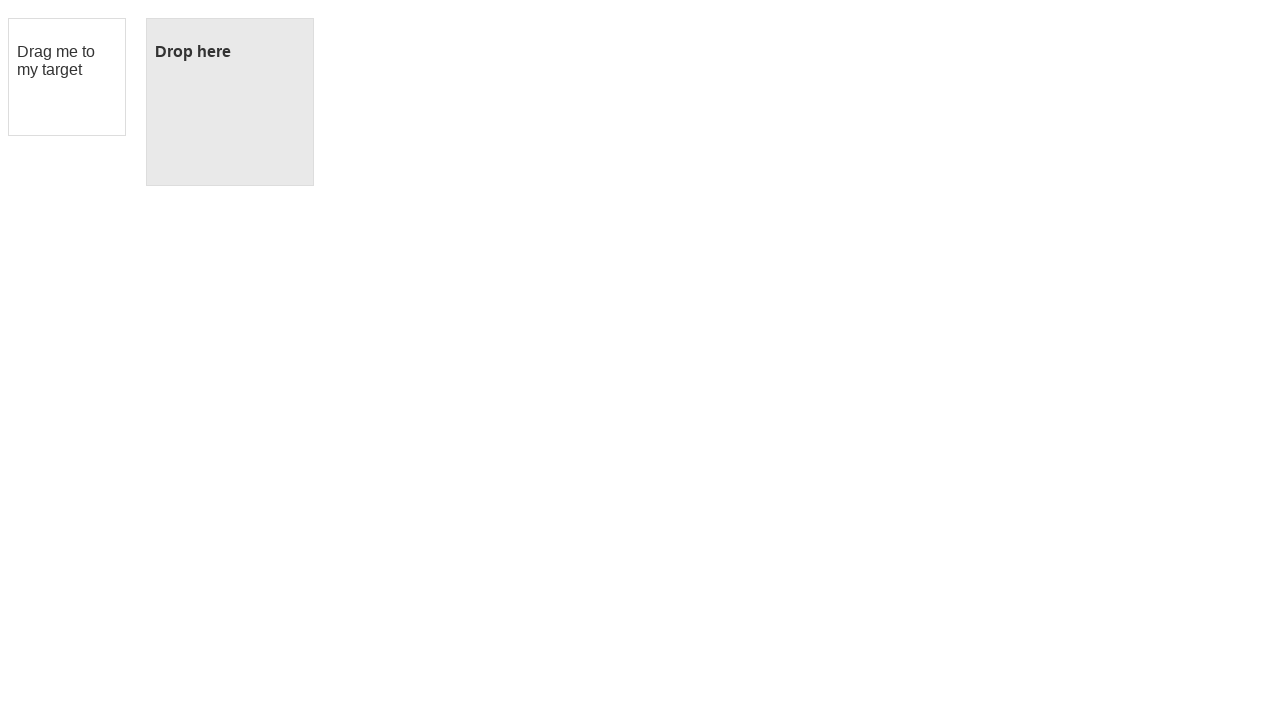

Located droppable target element with ID 'droppable'
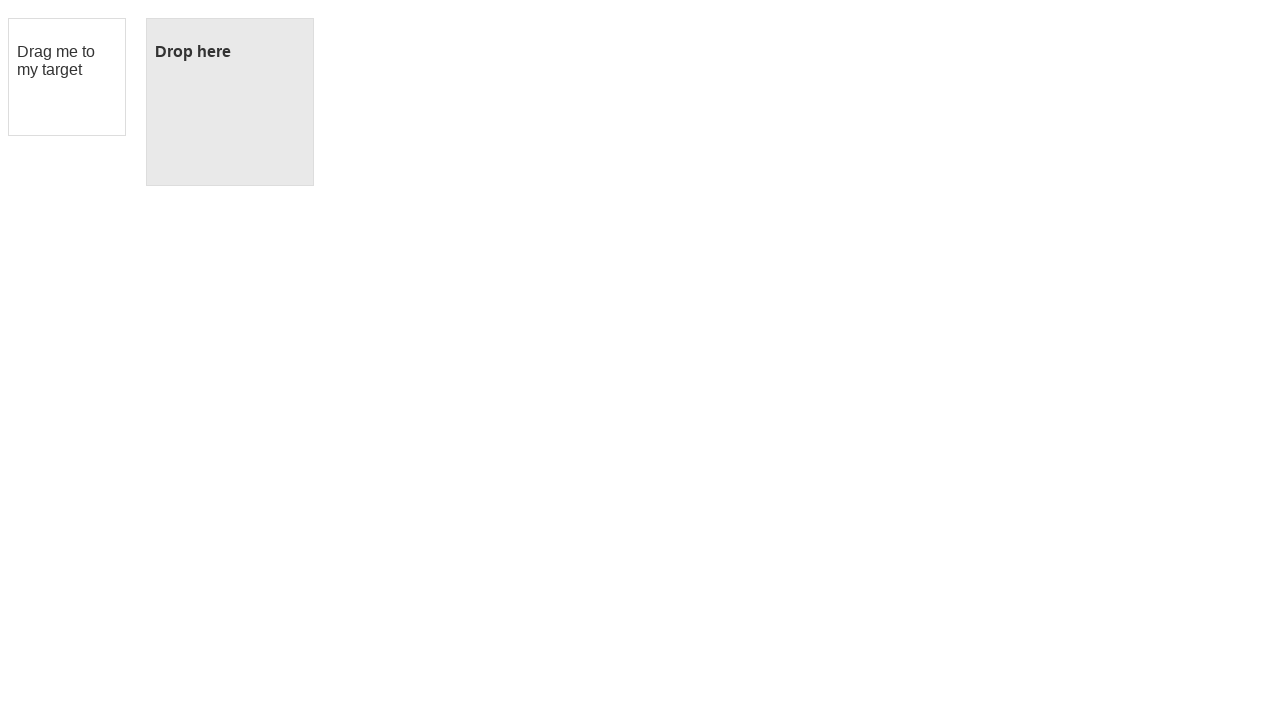

Hovered over draggable element at (67, 77) on #draggable
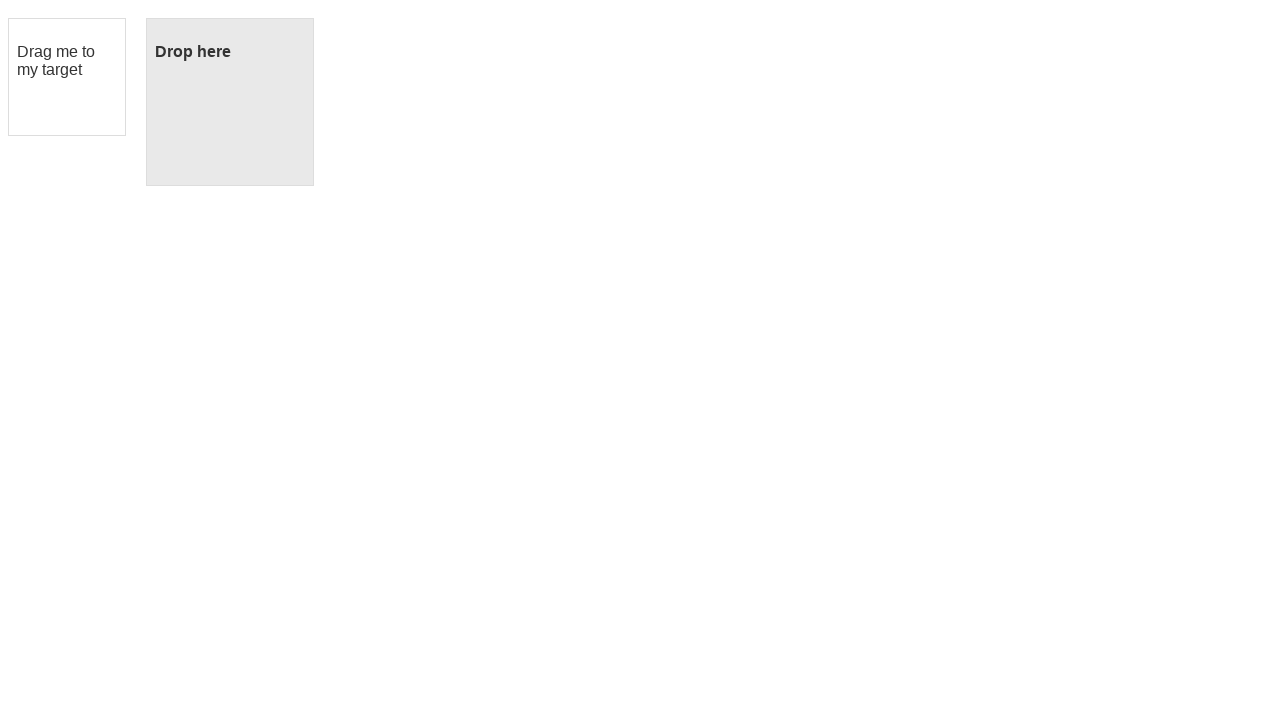

Pressed mouse button down to initiate drag at (67, 77)
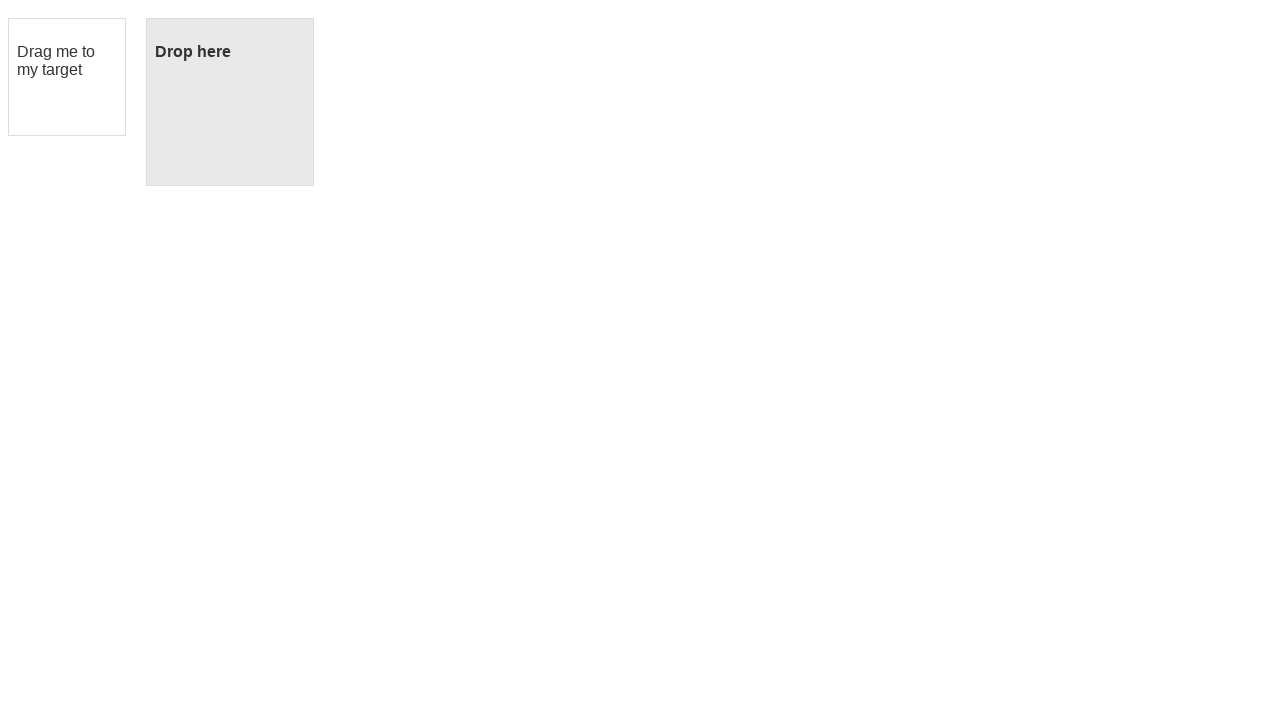

Moved mouse to droppable target element at (230, 102) on #droppable
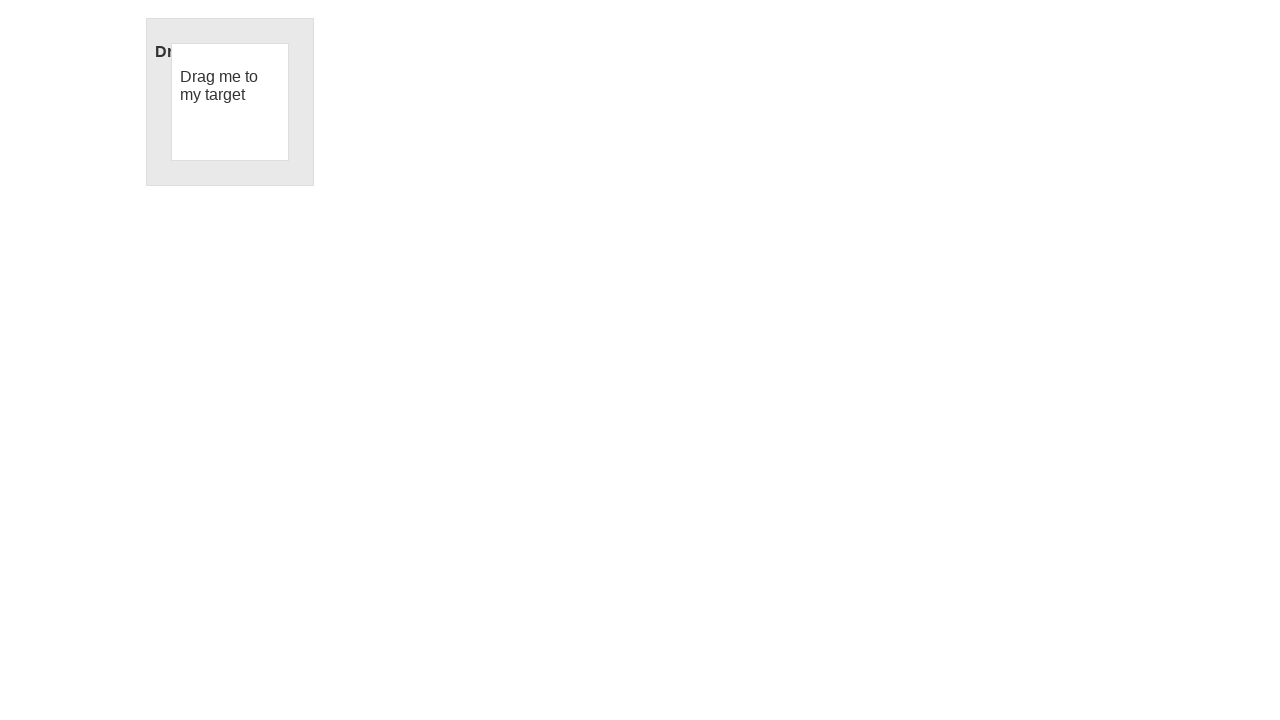

Released mouse button to drop draggable element onto droppable target at (230, 102)
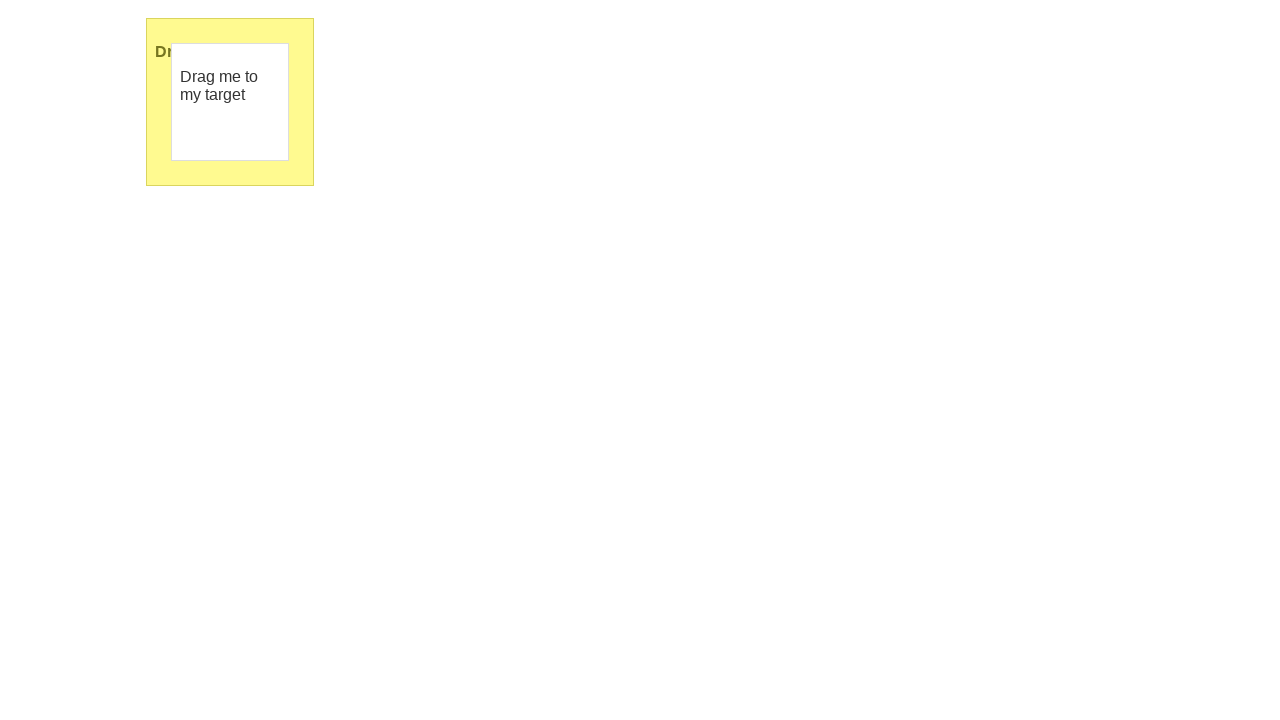

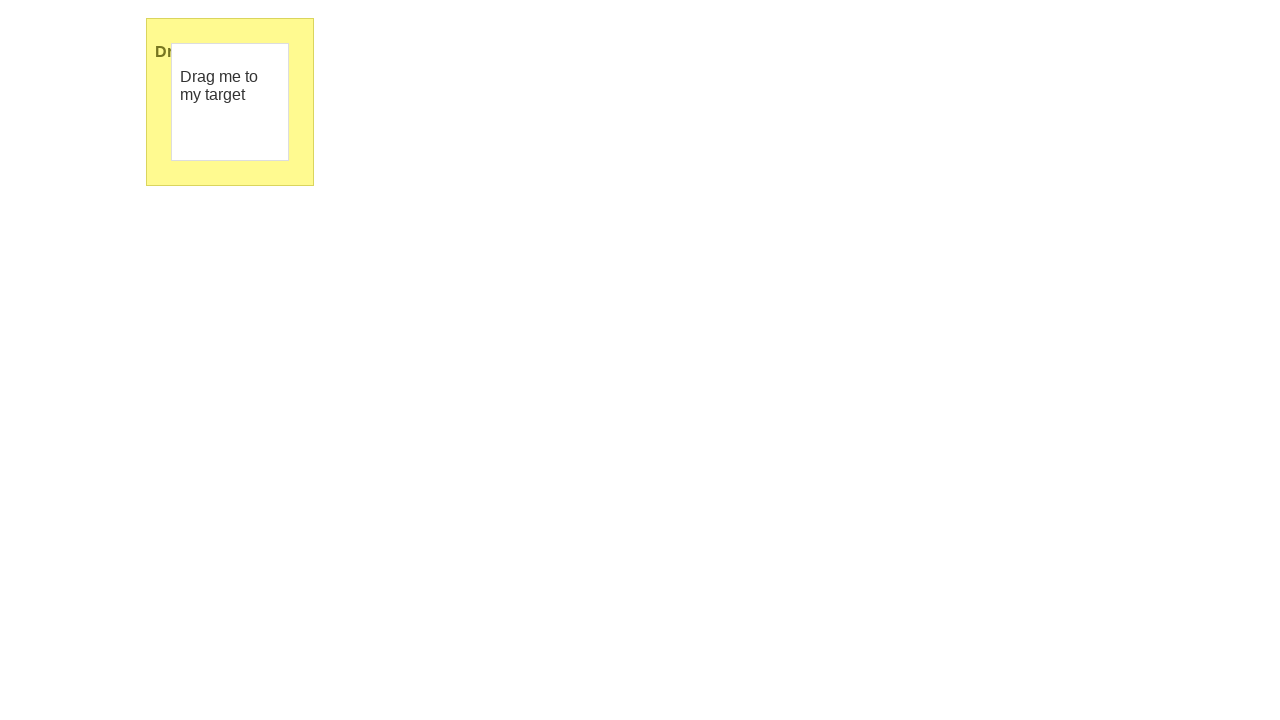